Solves a mathematical captcha by extracting a value from an image element's attribute, calculating the result, filling the answer field, checking required checkboxes, and submitting the form

Starting URL: http://suninjuly.github.io/get_attribute.html

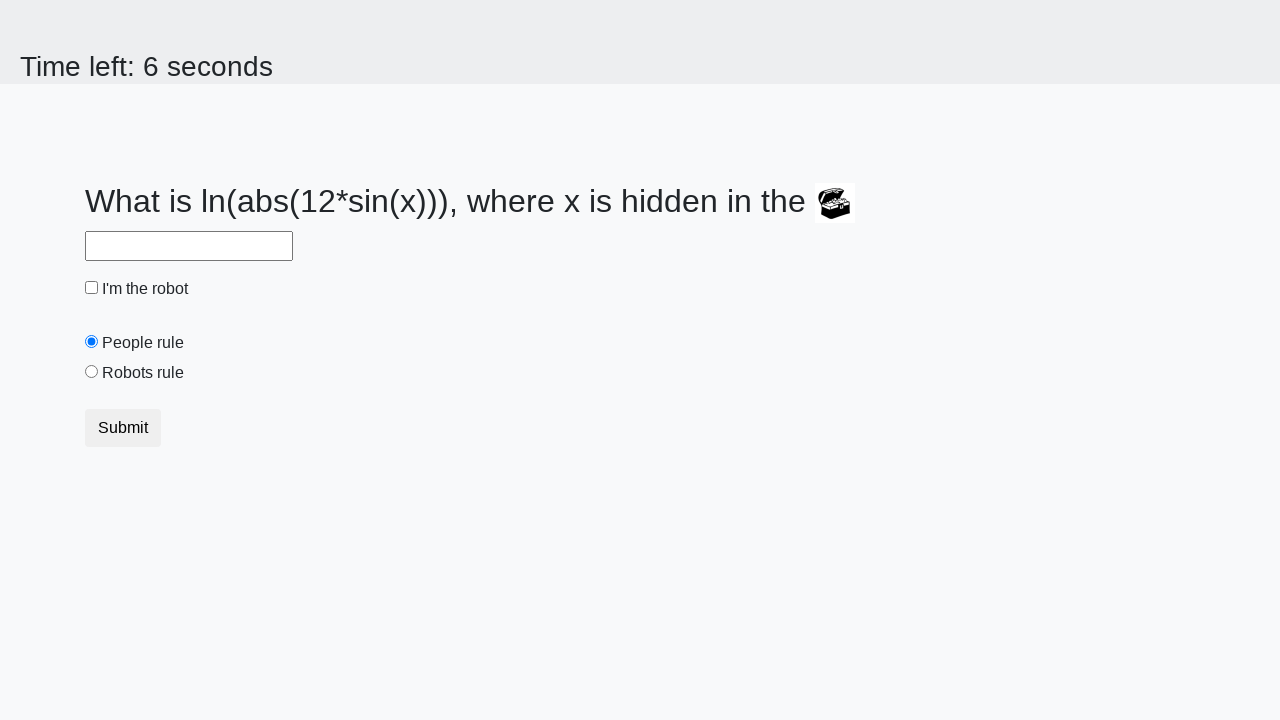

Located treasure element on page
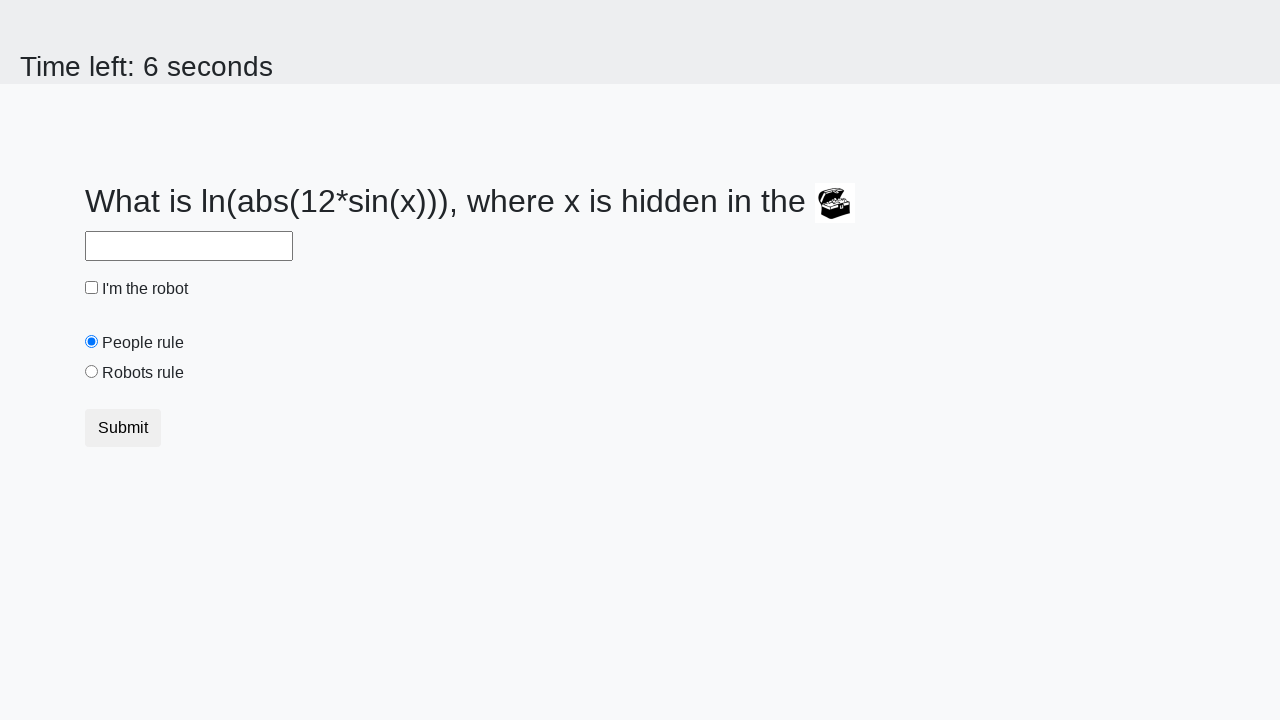

Extracted valuex attribute from treasure element
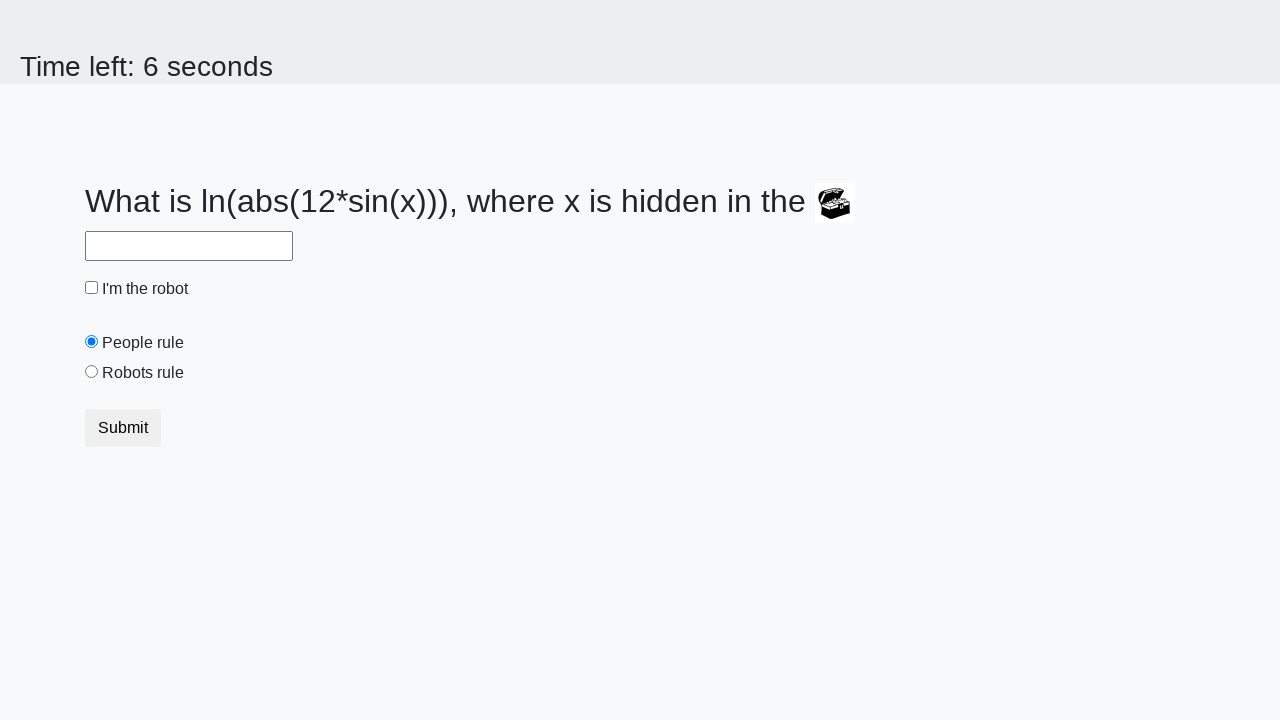

Calculated mathematical result: log(abs(12*sin(287))) = 2.3772556776007496
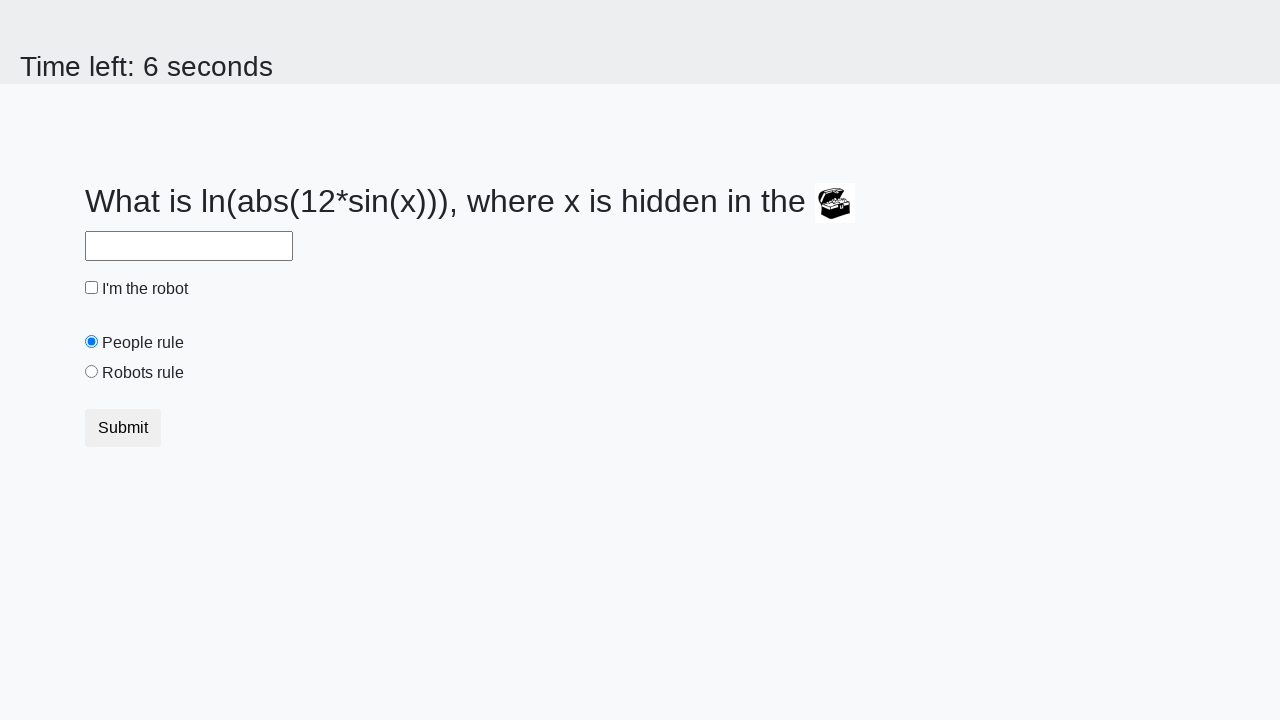

Filled answer field with calculated value: 2.3772556776007496 on #answer
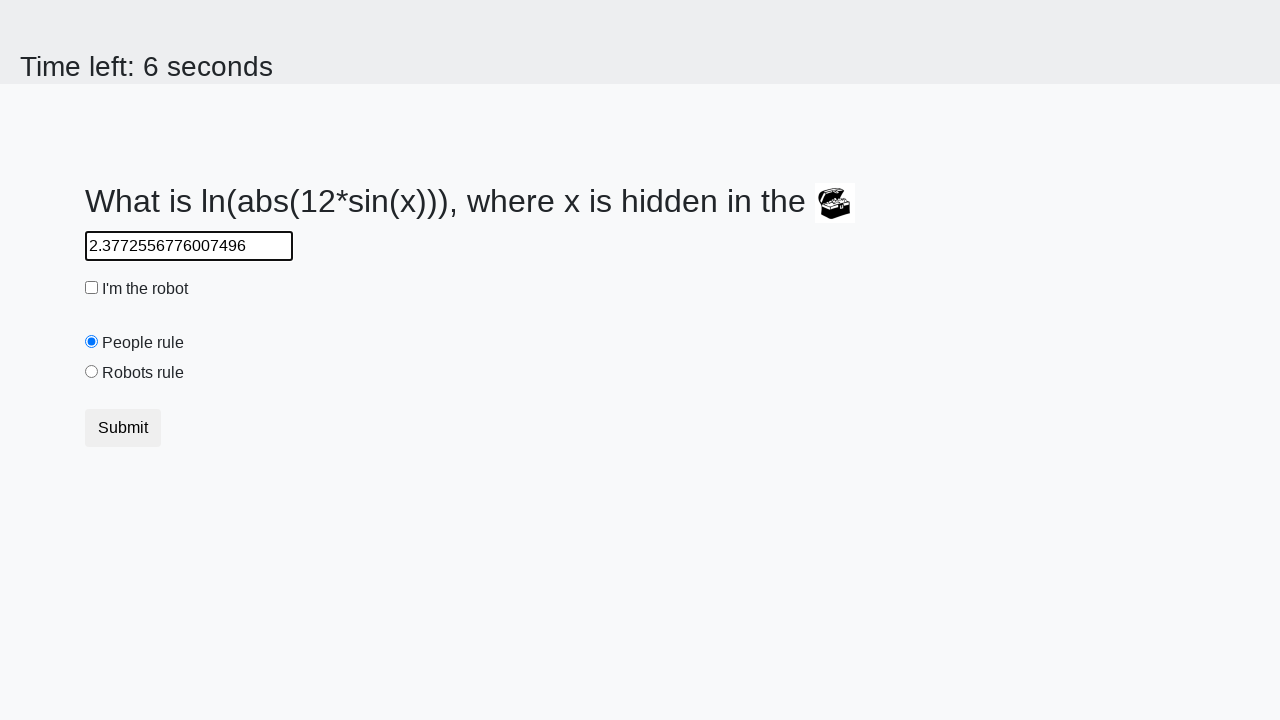

Clicked robot checkbox at (92, 288) on #robotCheckbox
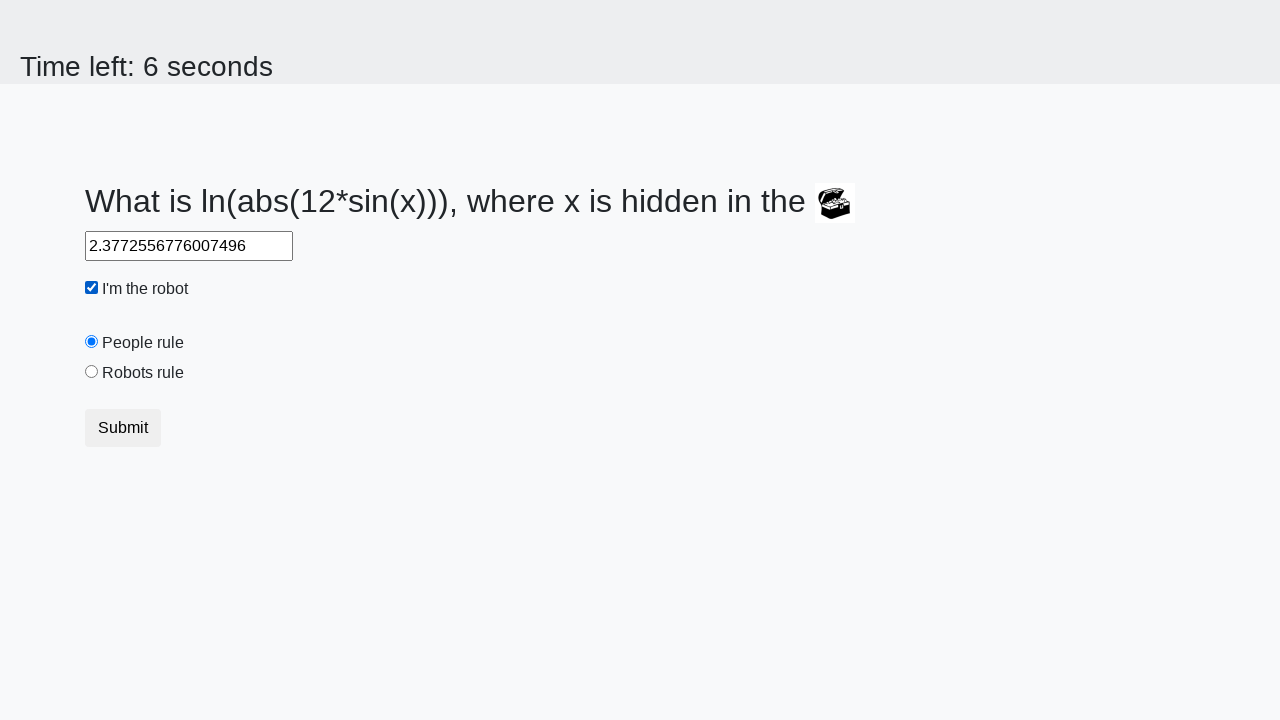

Clicked robots rule radio button at (92, 372) on #robotsRule
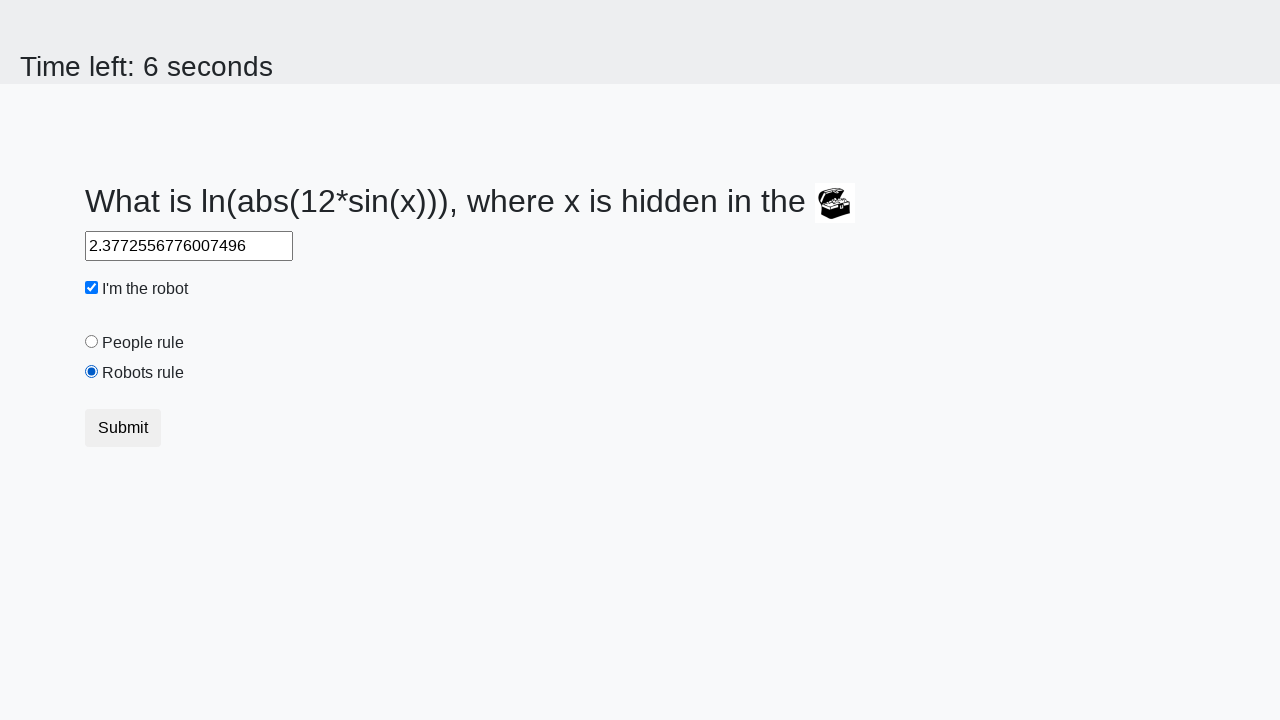

Clicked submit button to submit the form at (123, 428) on button[type="submit"]
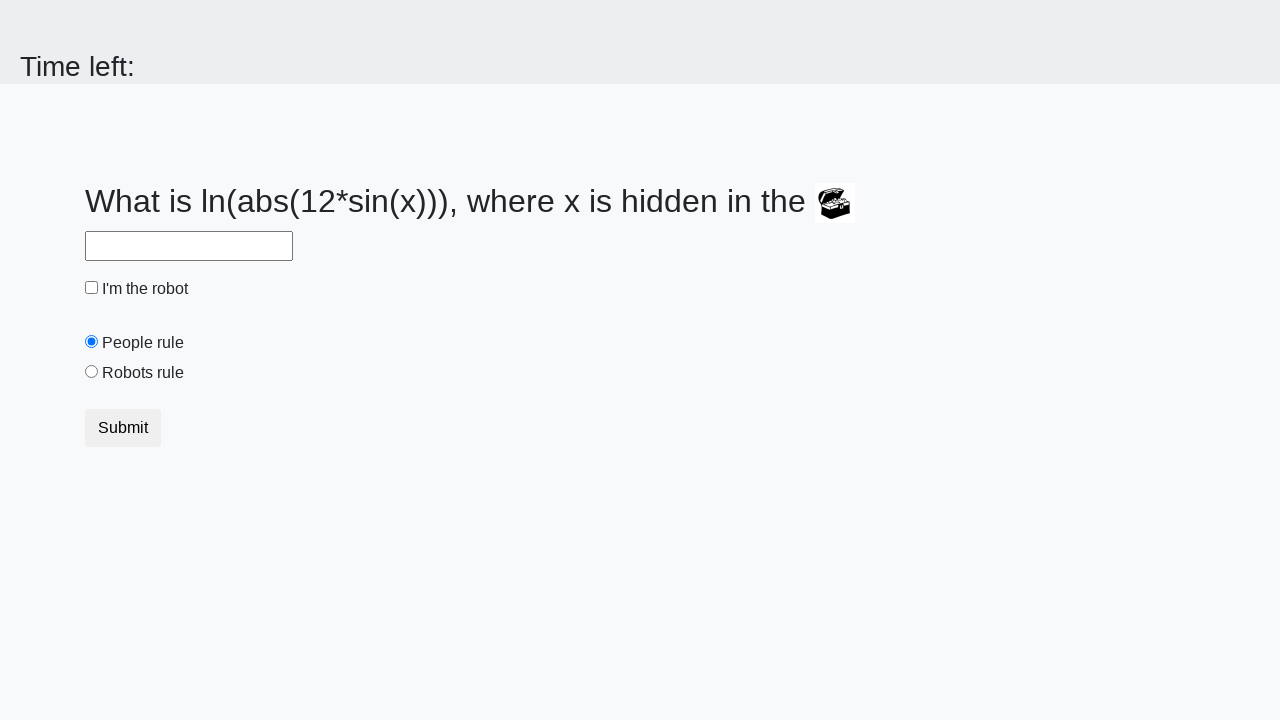

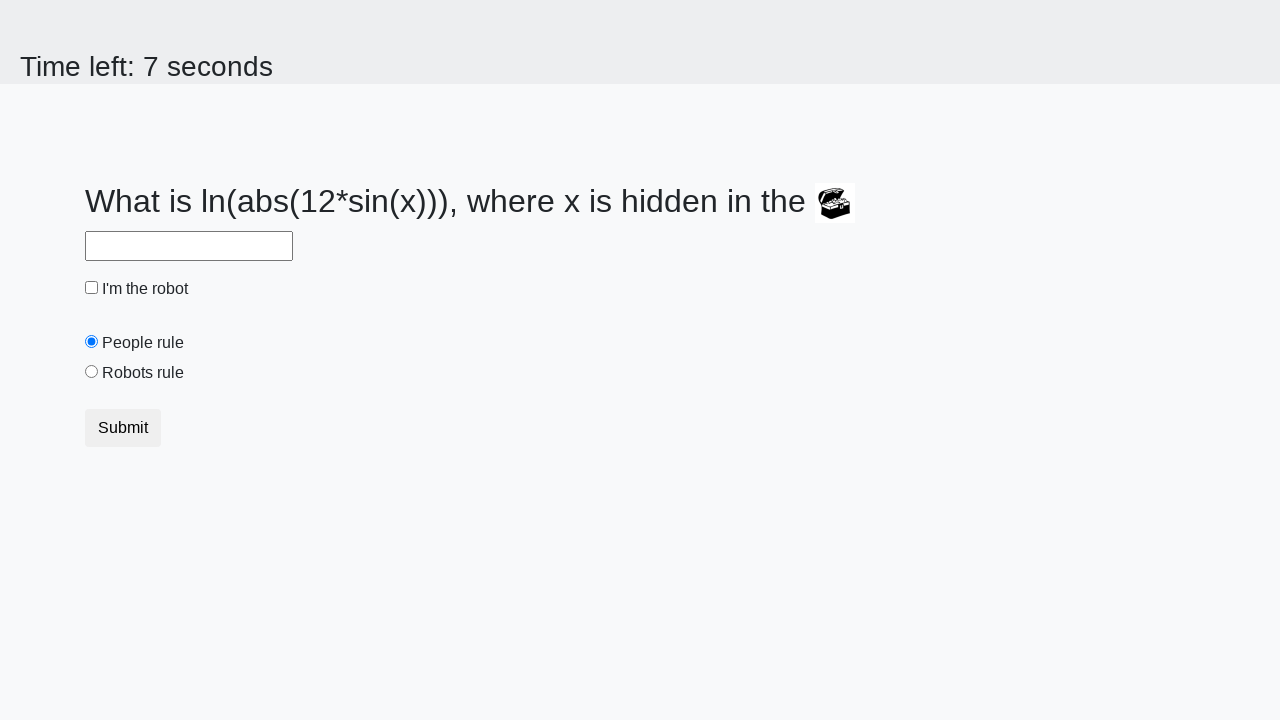